Tests the registration form by selecting the Male radio button option

Starting URL: https://demo.automationtesting.in/Register.html

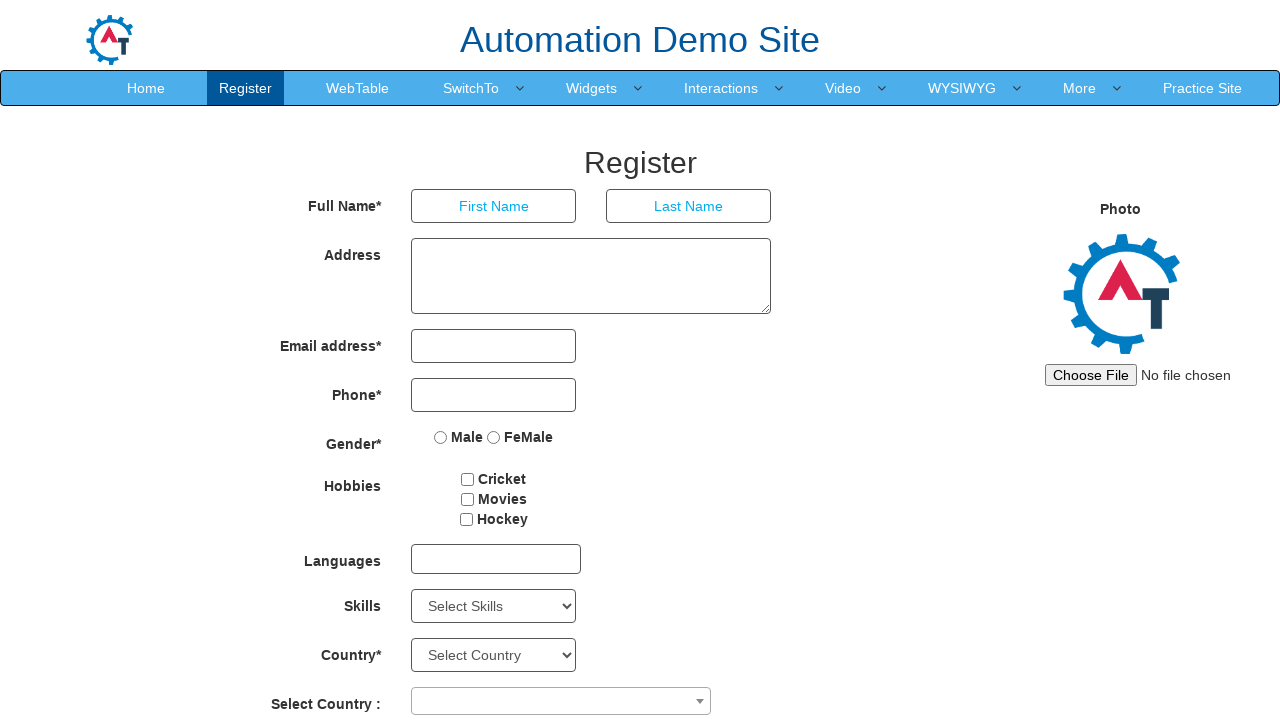

Waited for Male radio button to be available
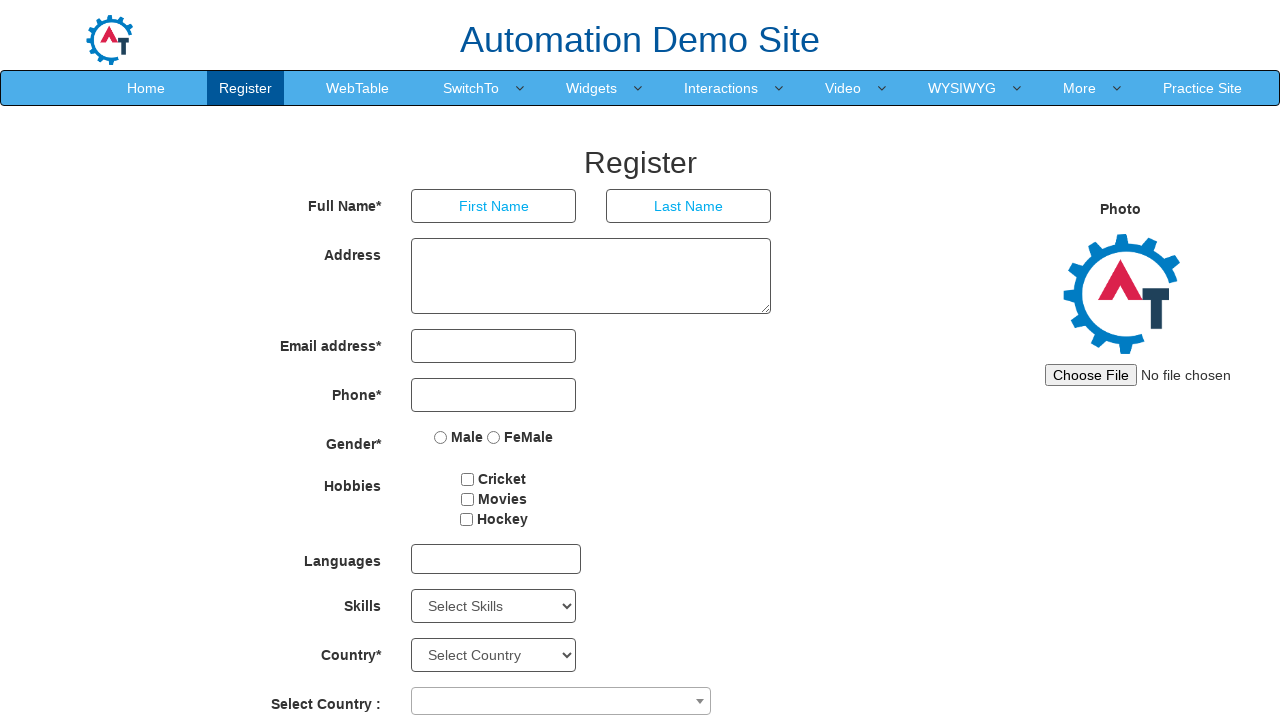

Clicked the Male radio button option at (441, 437) on xpath=//input[@value="Male"]
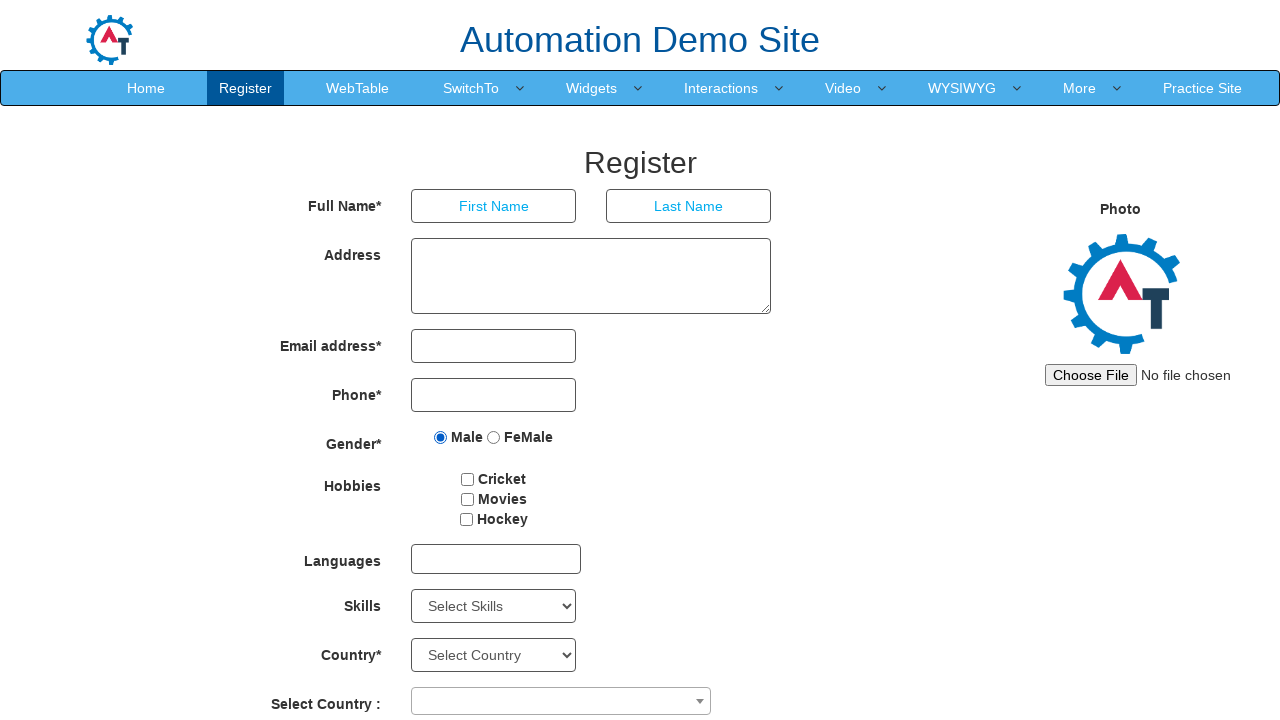

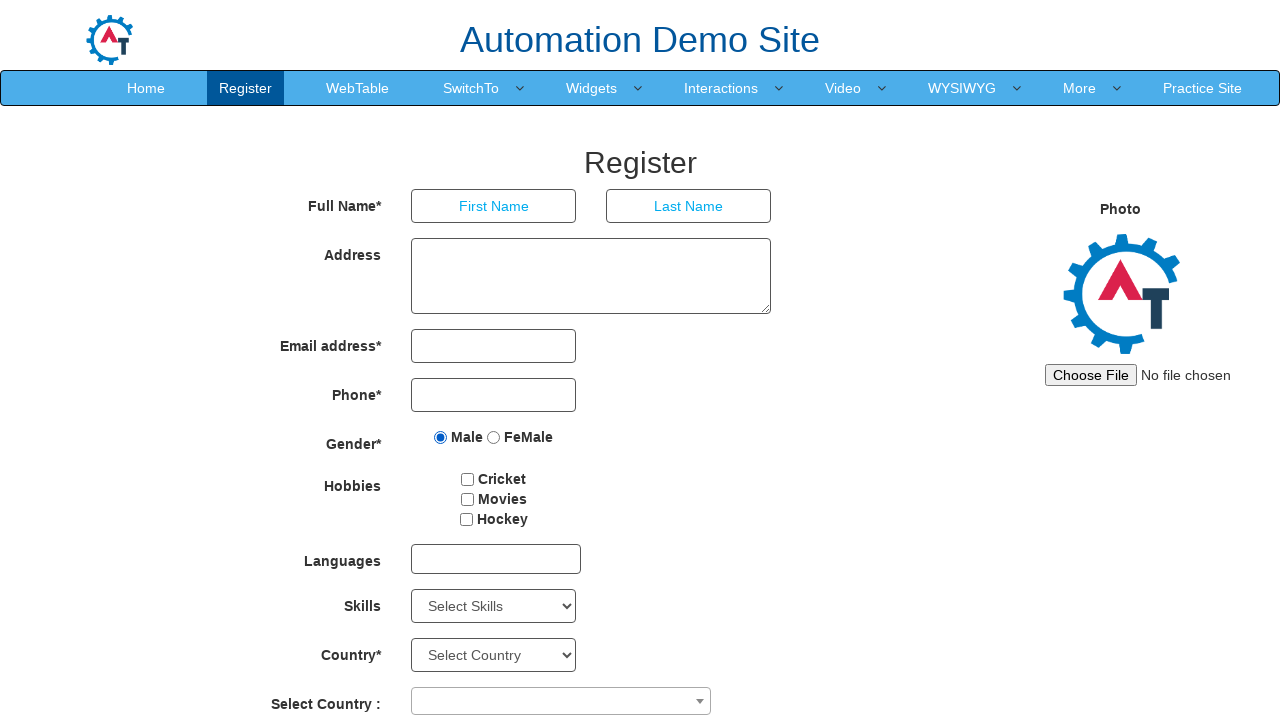